Tests registration form with password less than 6 characters and verifies error messages

Starting URL: https://alada.vn/tai-khoan/dang-ky.html

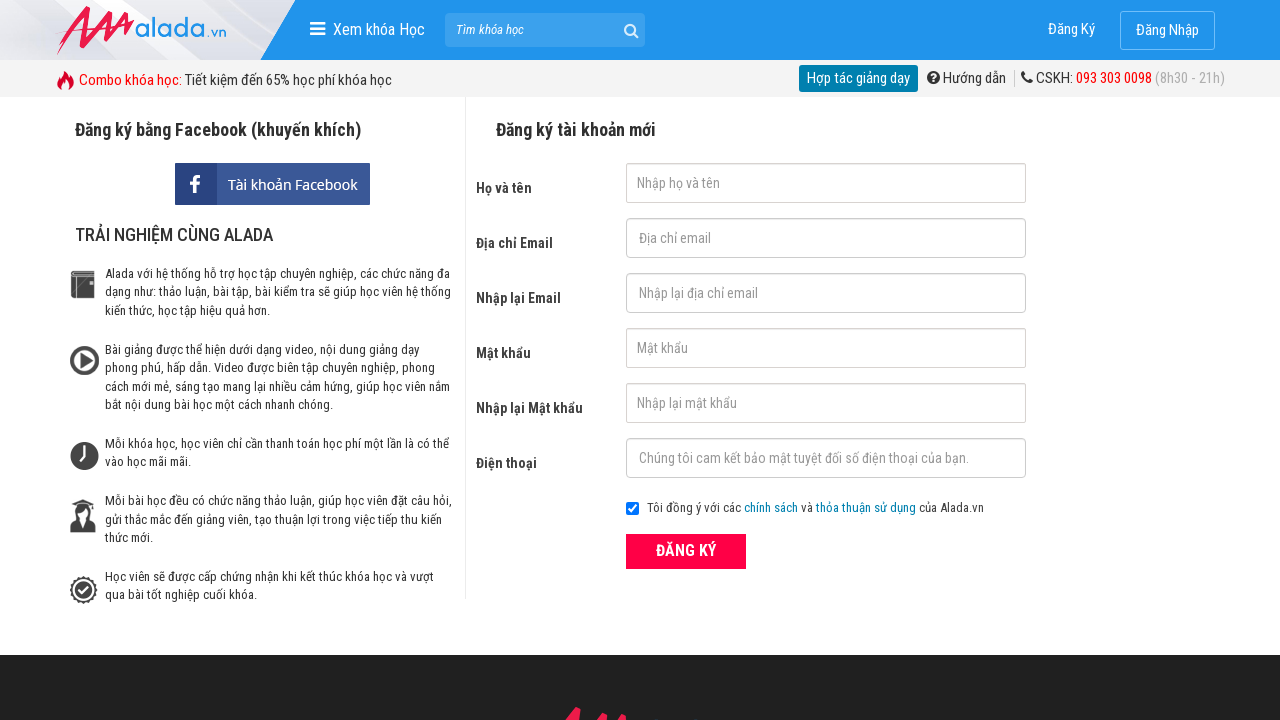

Filled first name field with 'Hoang Nguyen' on #txtFirstname
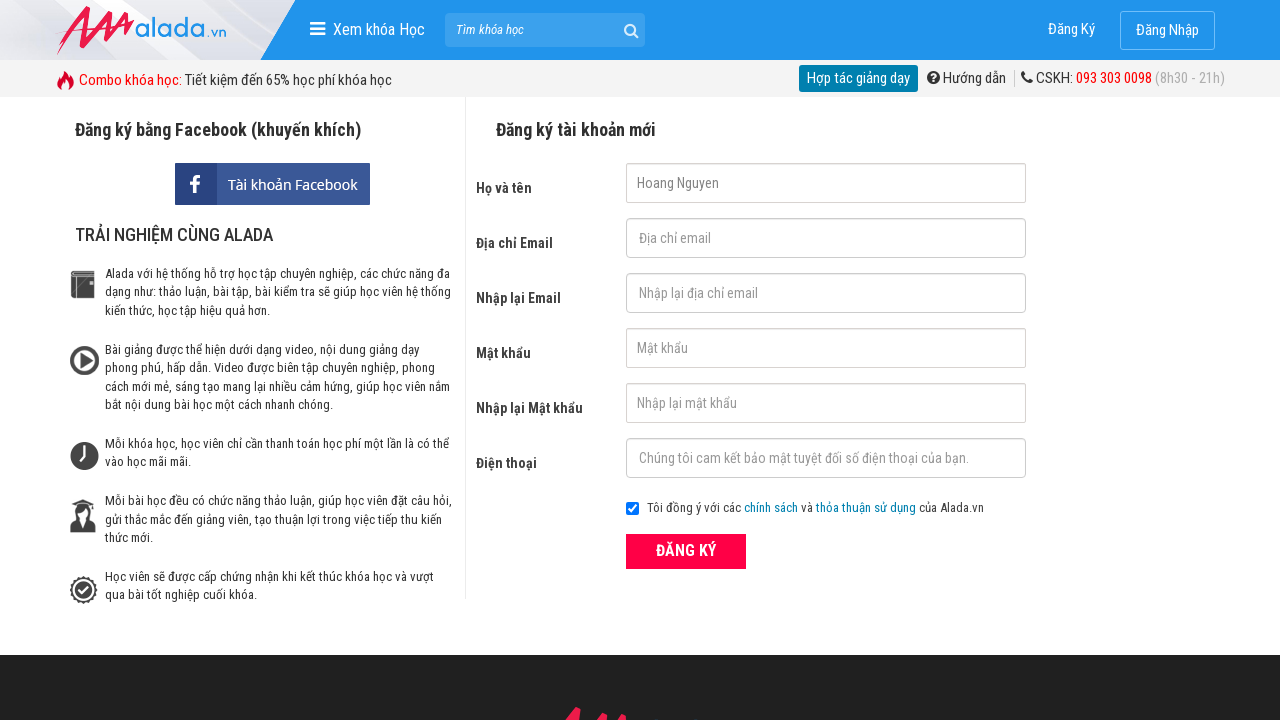

Filled email field with 'jonhwick@gmail.com' on #txtEmail
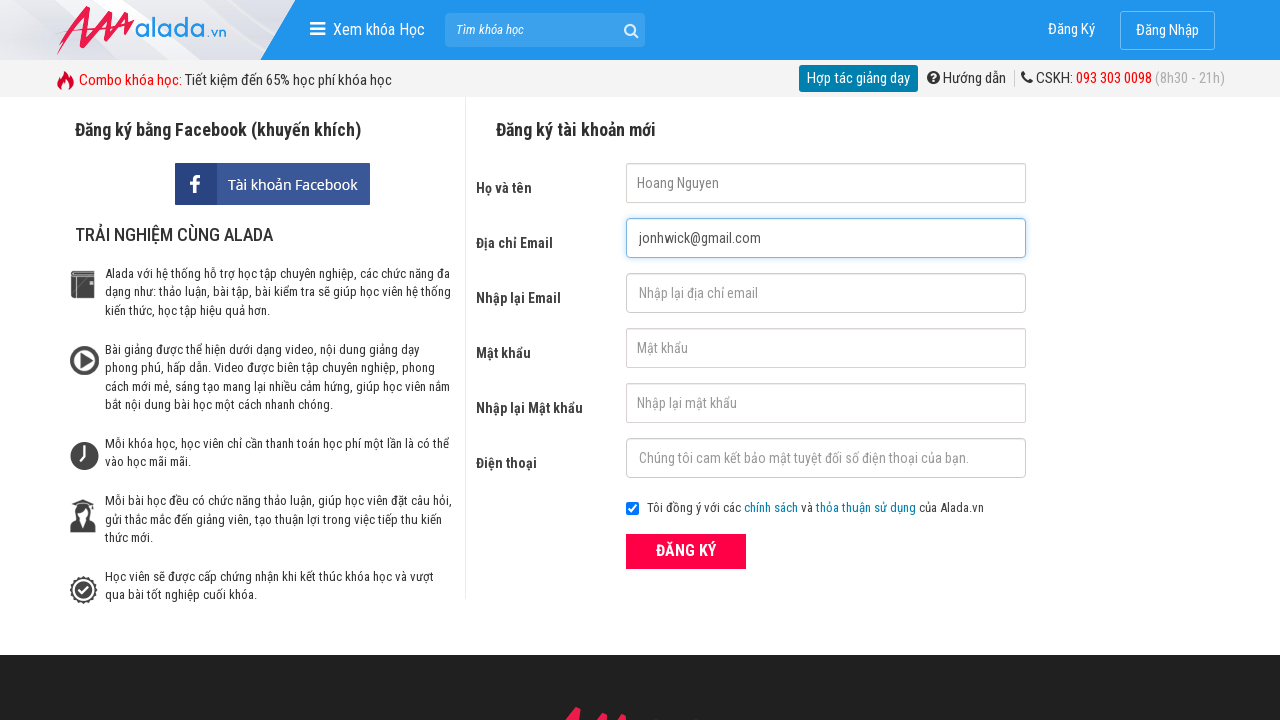

Filled confirm email field with 'jonhwick@gmail.com' on #txtCEmail
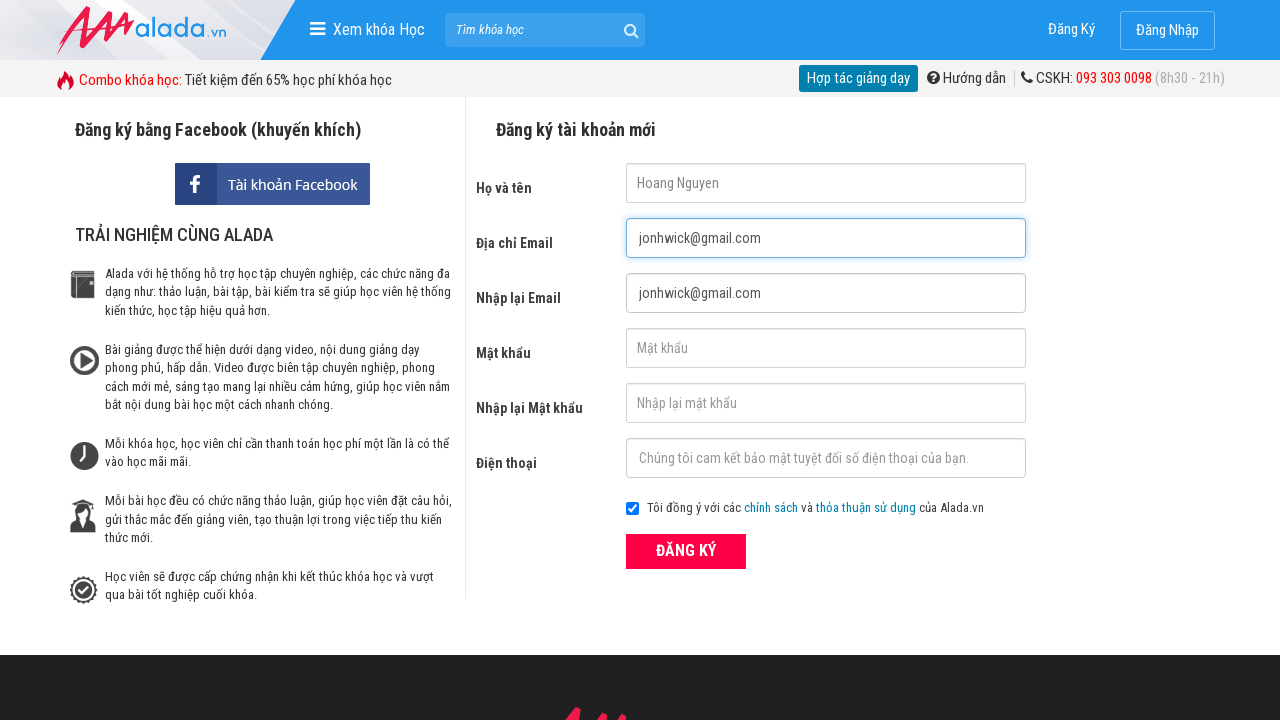

Filled password field with '123' (less than 6 characters) on #txtPassword
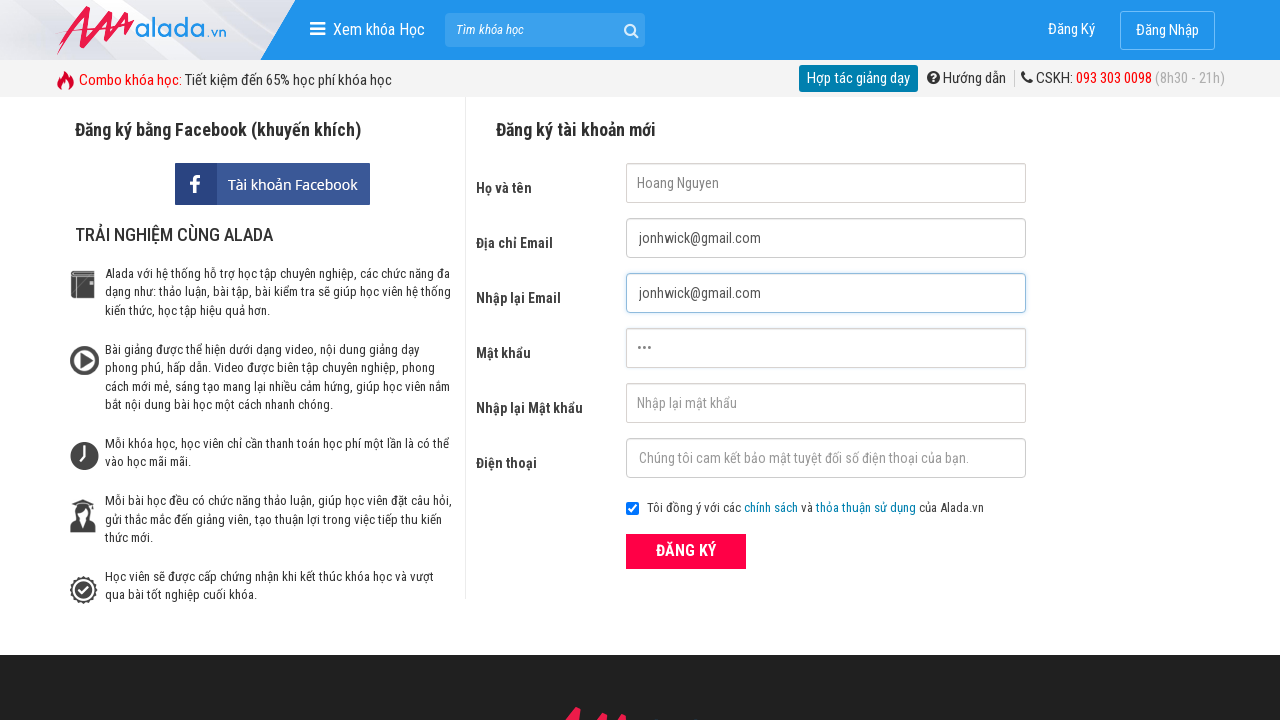

Filled confirm password field with '123' (less than 6 characters) on #txtCPassword
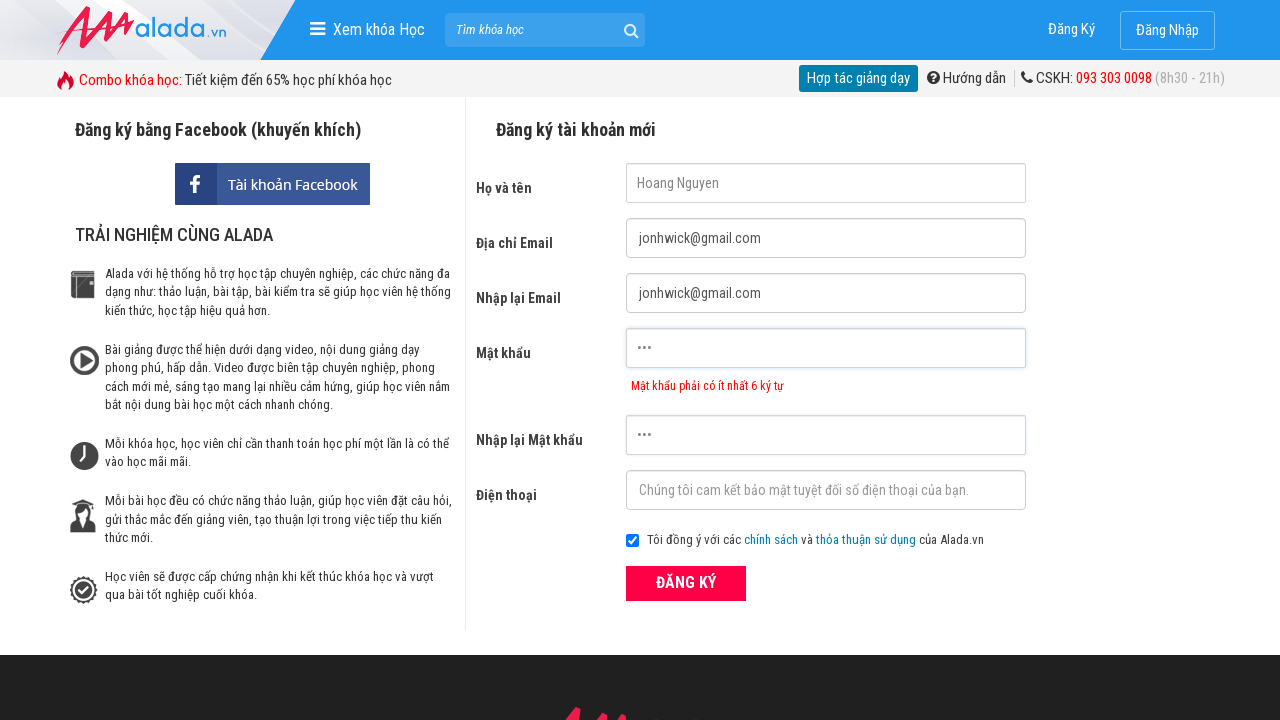

Filled phone field with '0932523859' on #txtPhone
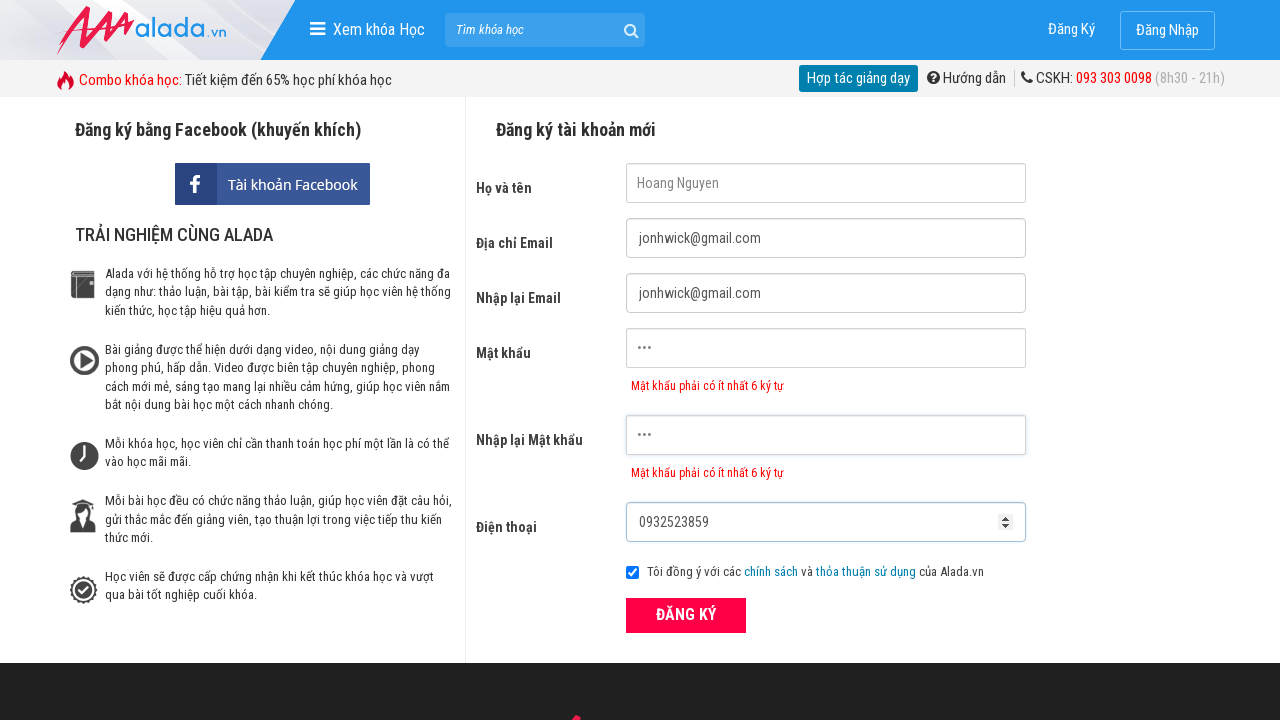

Clicked submit button to register at (686, 615) on button[type='submit']
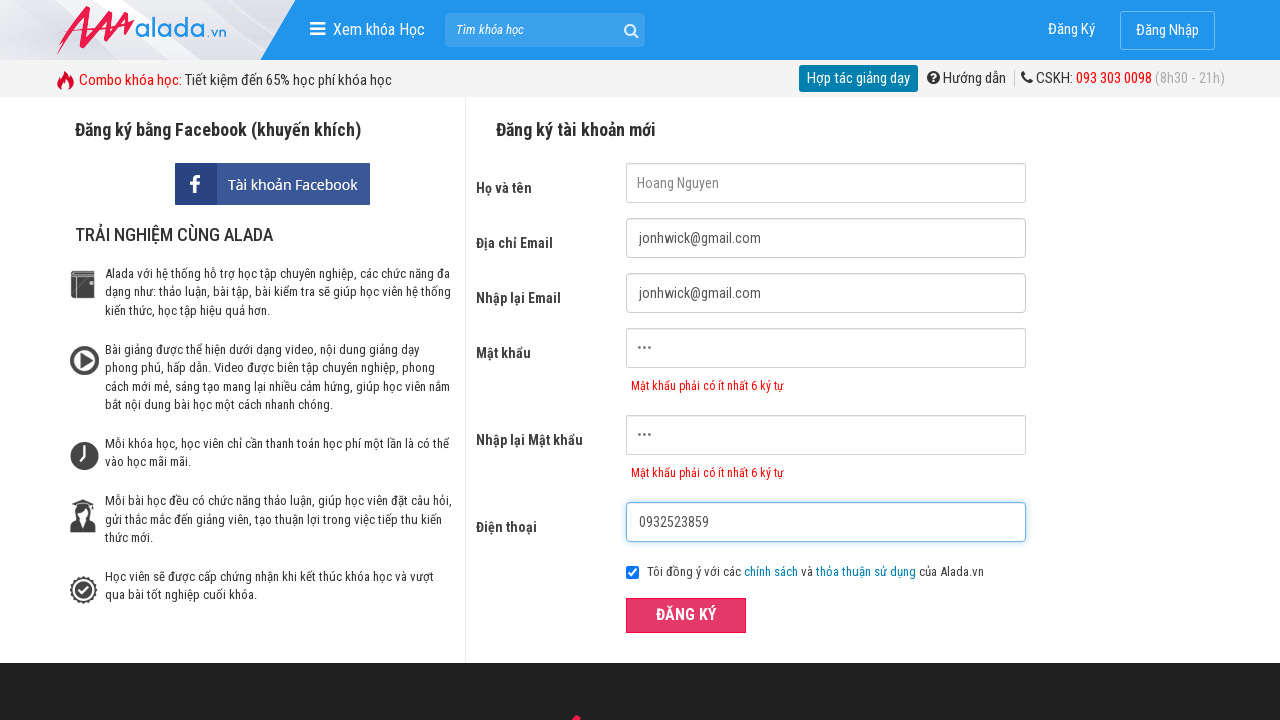

Password error message element loaded
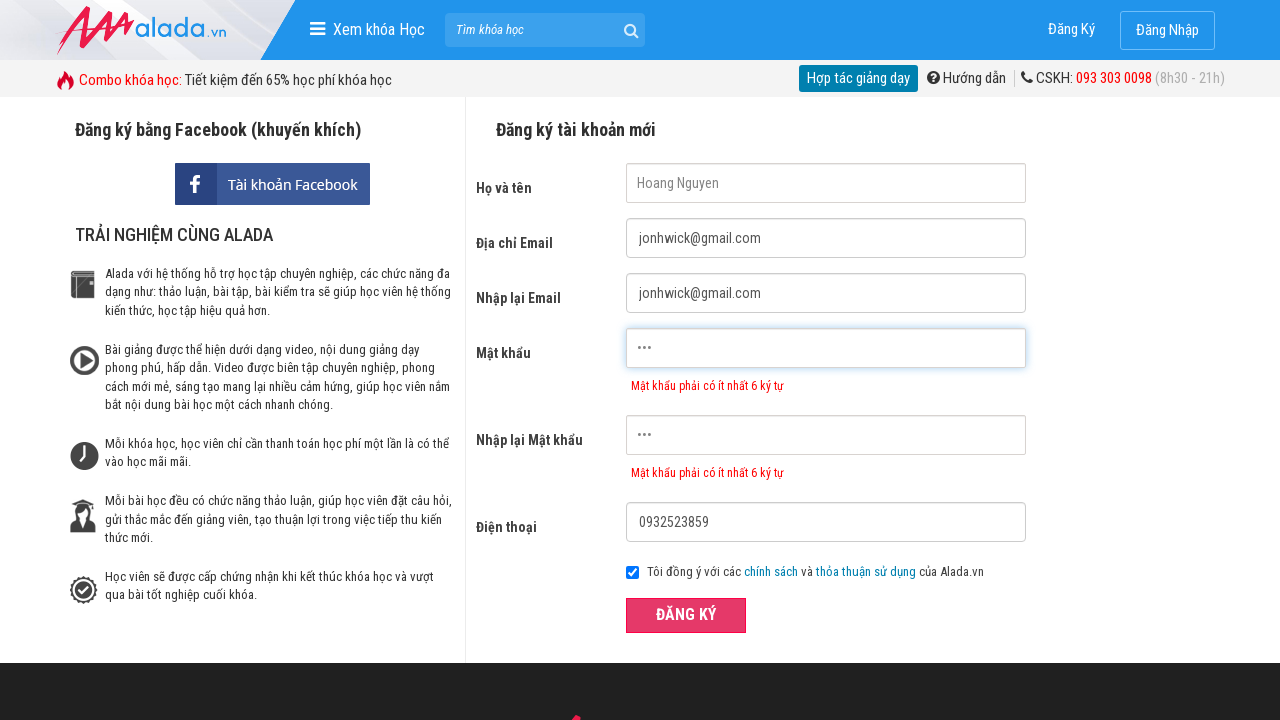

Verified password error message: 'Mật khẩu phải có ít nhất 6 ký tự'
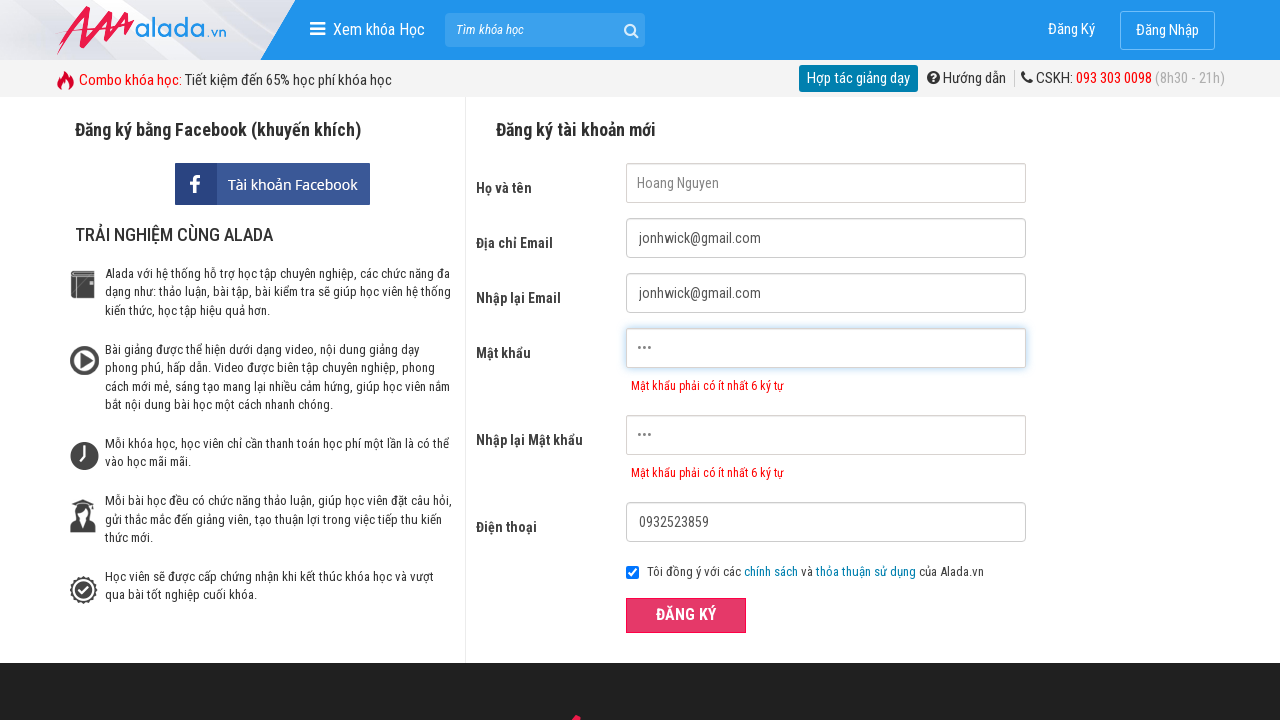

Verified confirm password error message: 'Mật khẩu phải có ít nhất 6 ký tự'
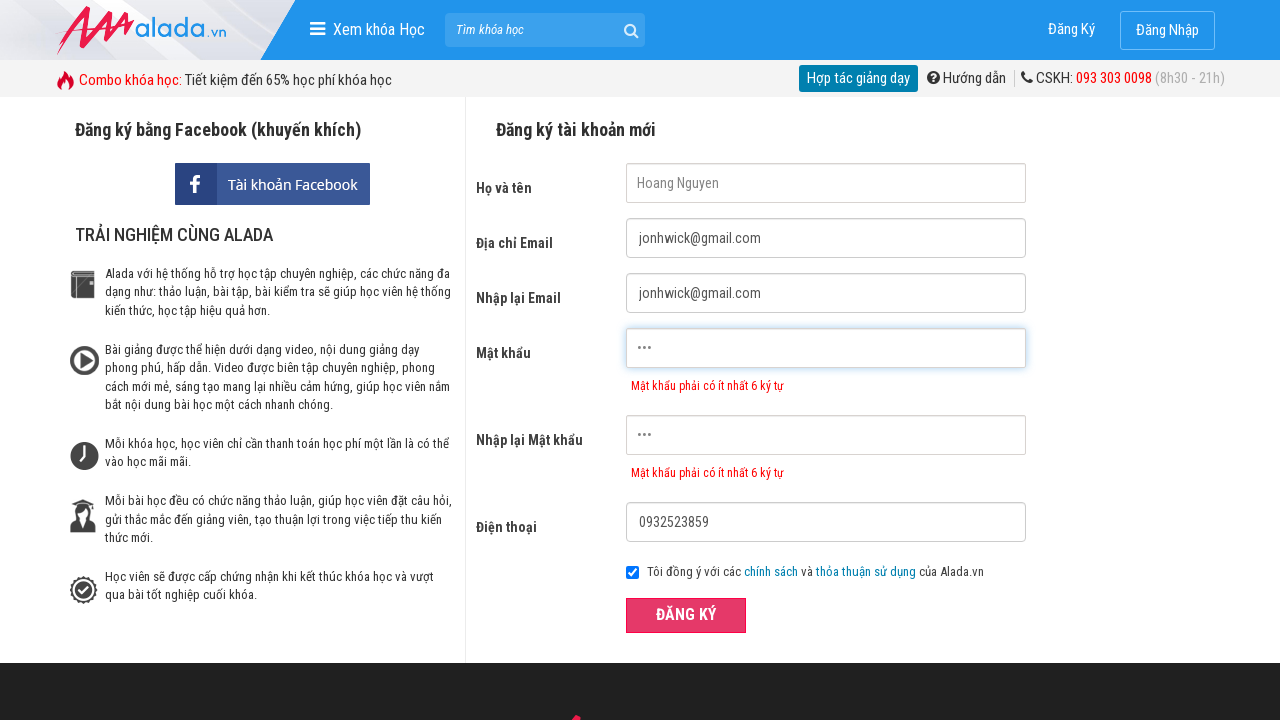

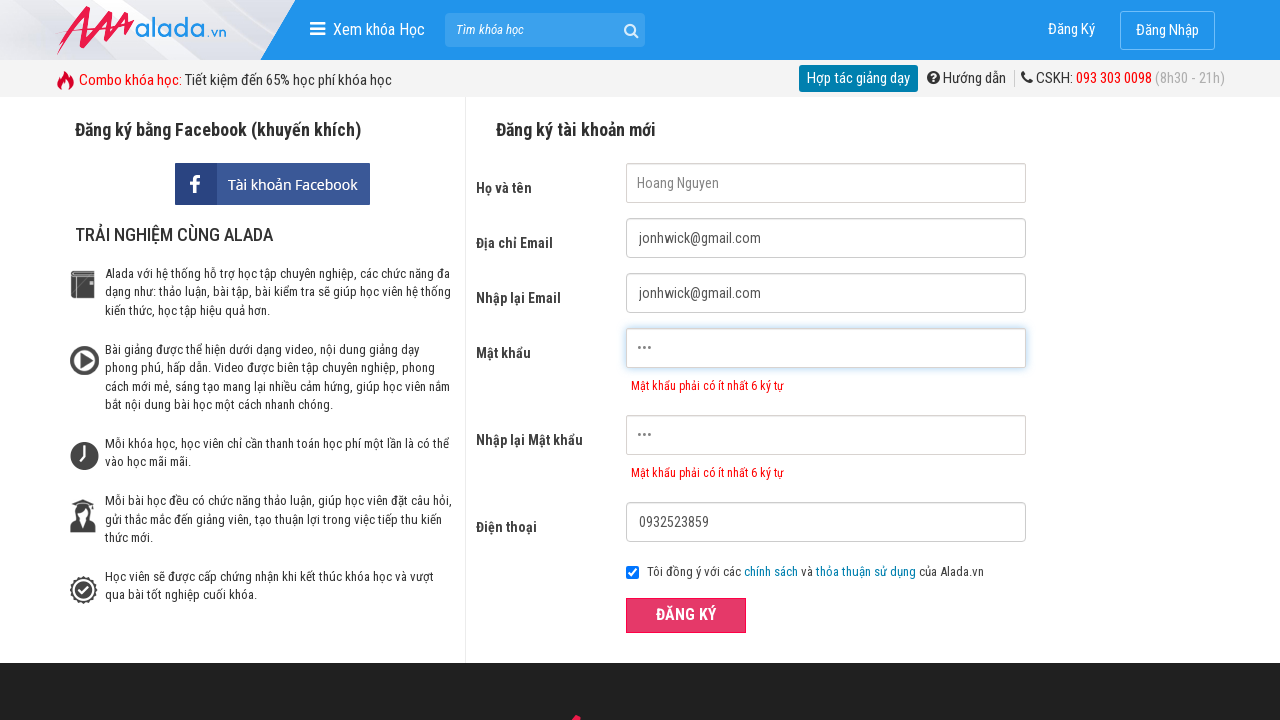